Tests drag and drop functionality by switching to an iframe and dragging an element from source to target location

Starting URL: https://jqueryui.com/droppable/

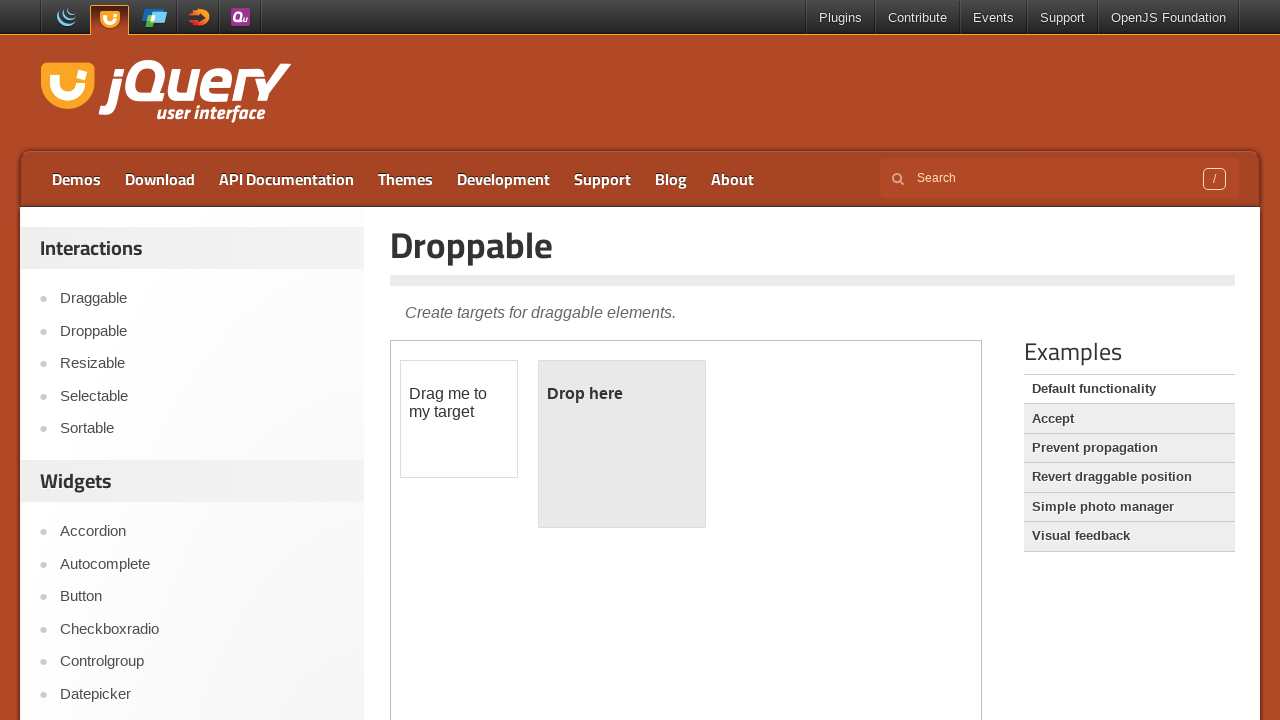

Located iframe containing drag and drop demo
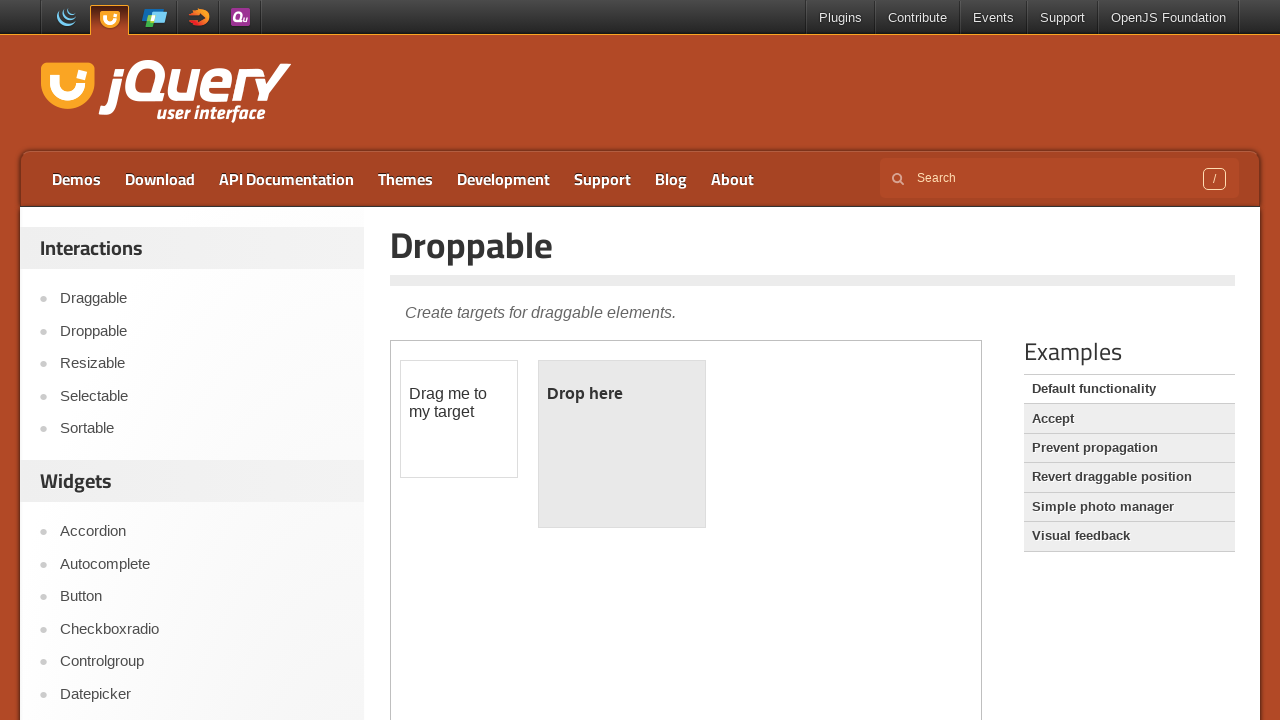

Located draggable element within iframe
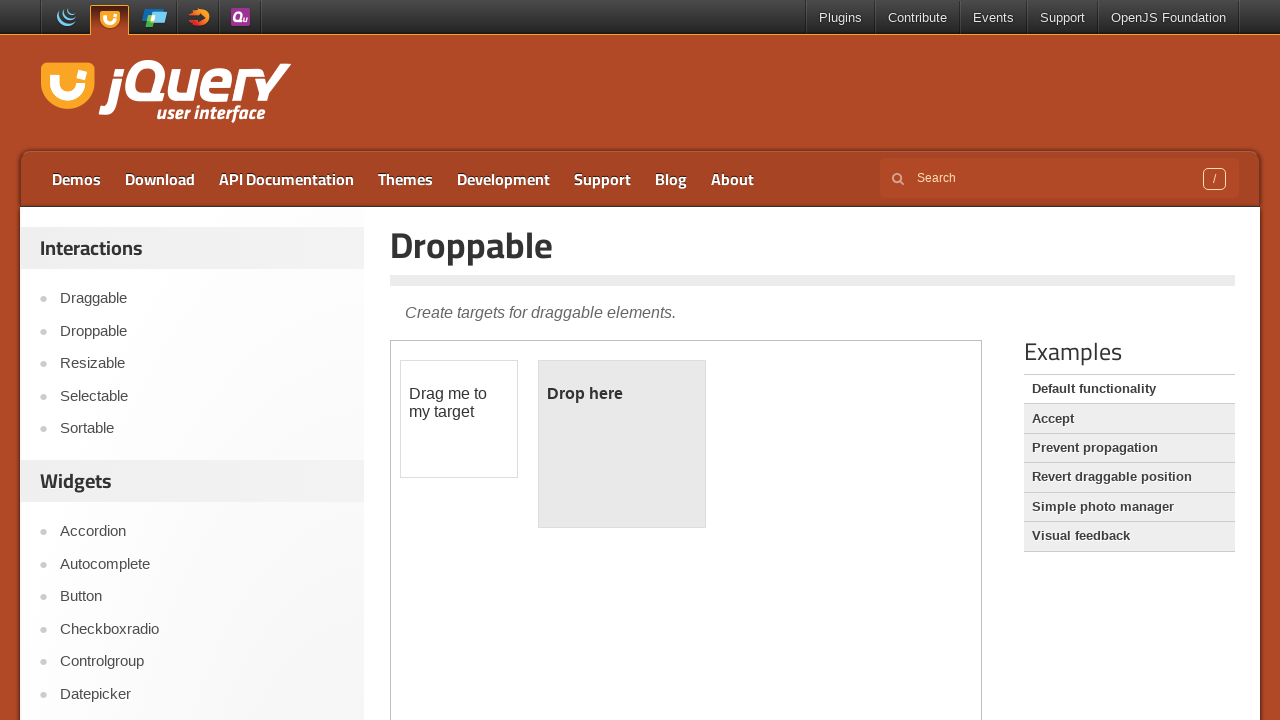

Located droppable target element within iframe
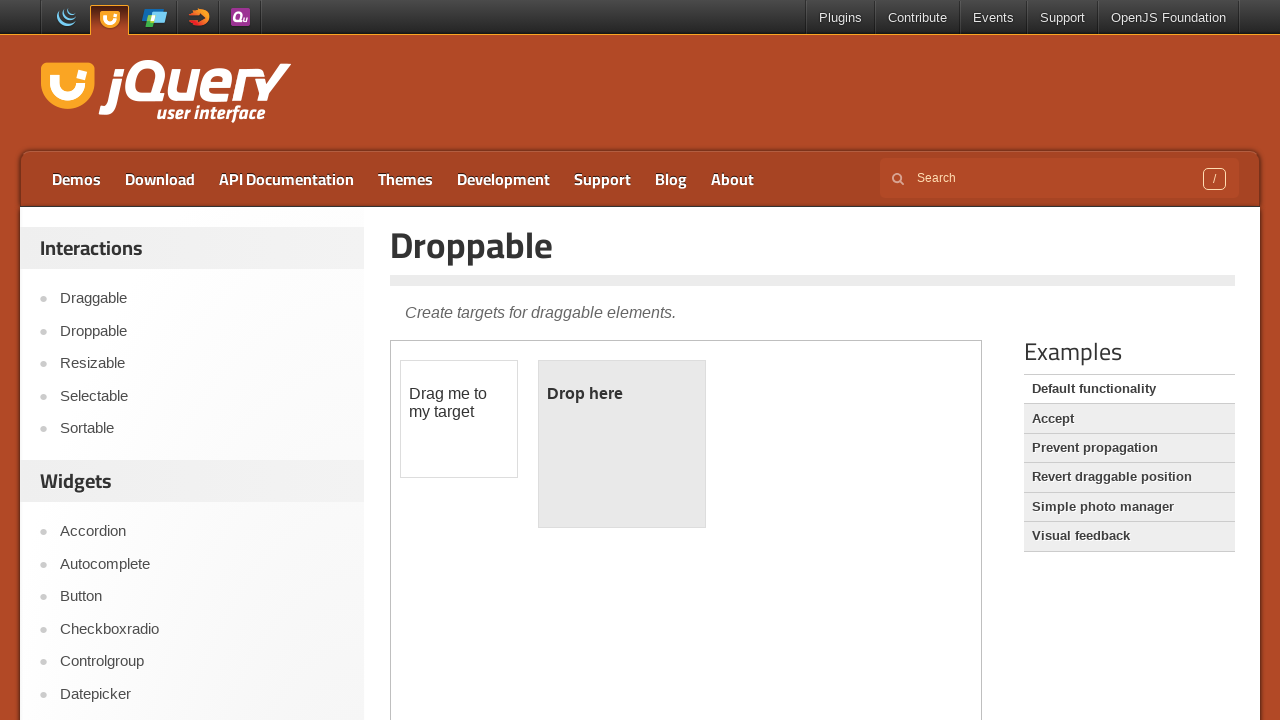

Dragged element from source to target location at (622, 444)
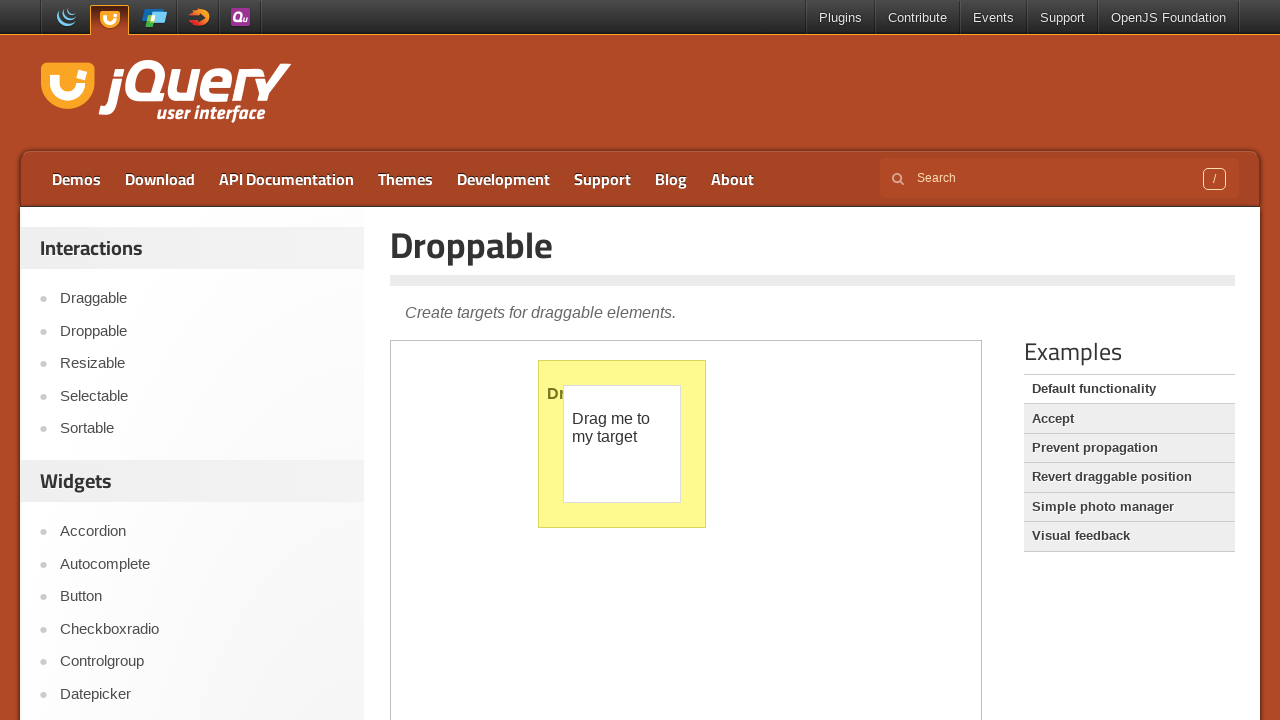

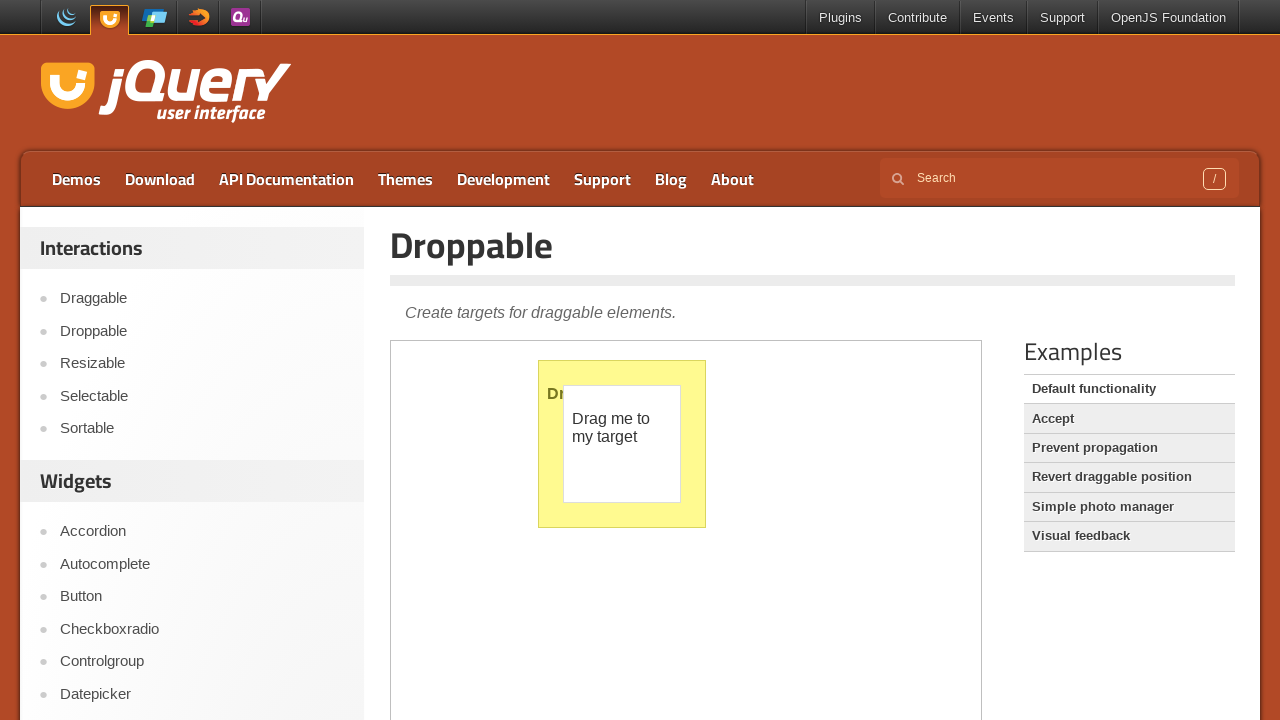